Tests that the "Get Started" link exists with correct href and navigates to the intro page when clicked

Starting URL: https://playwright.dev/

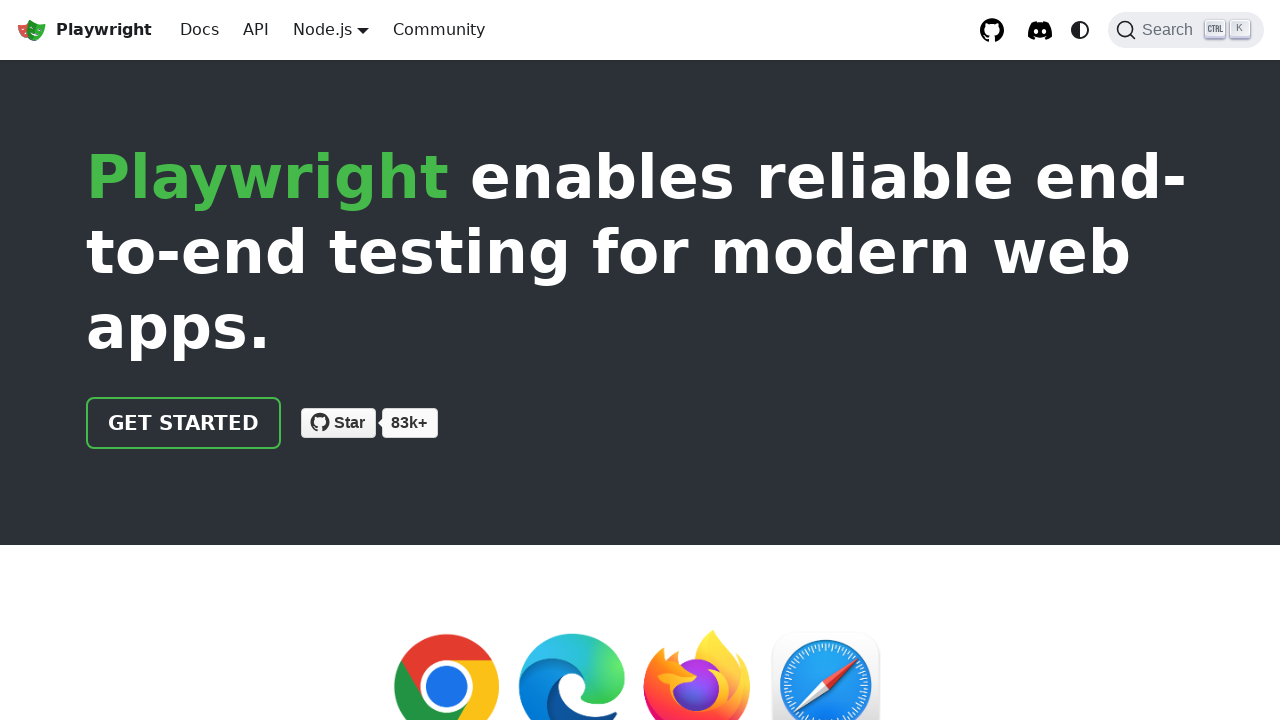

Located the 'Get Started' link on the page
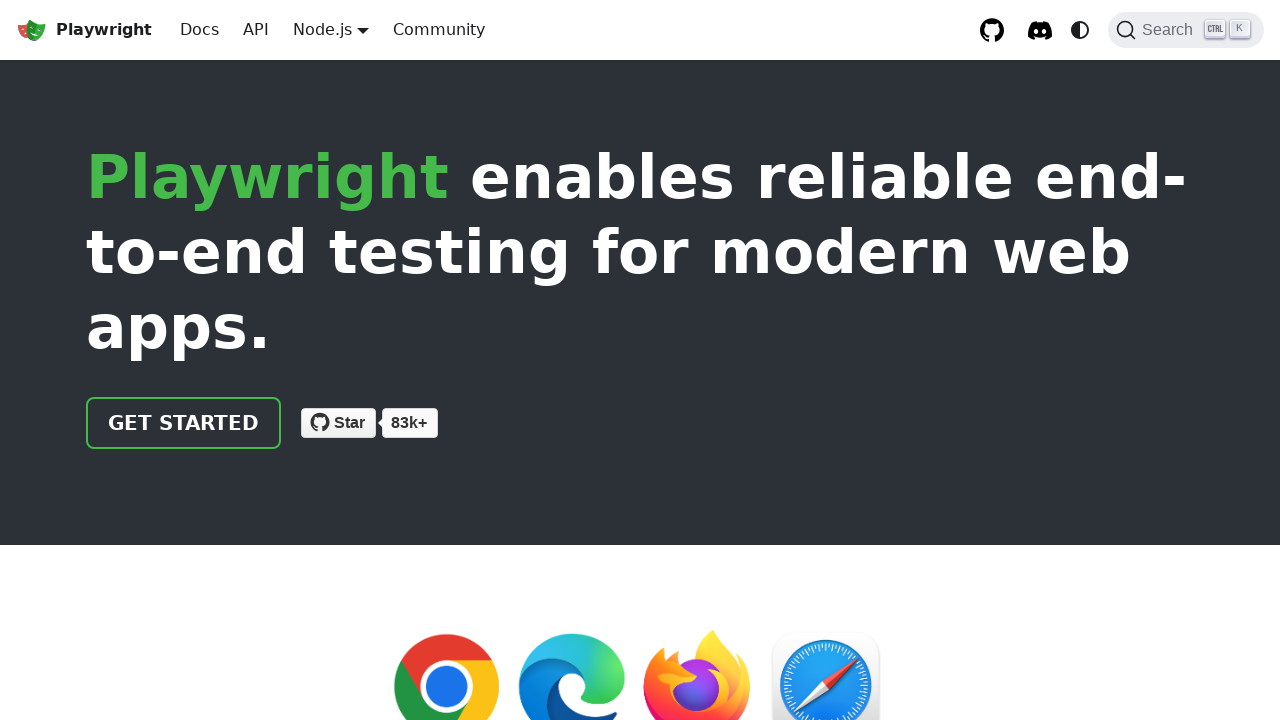

Verified 'Get Started' link href is '/docs/intro'
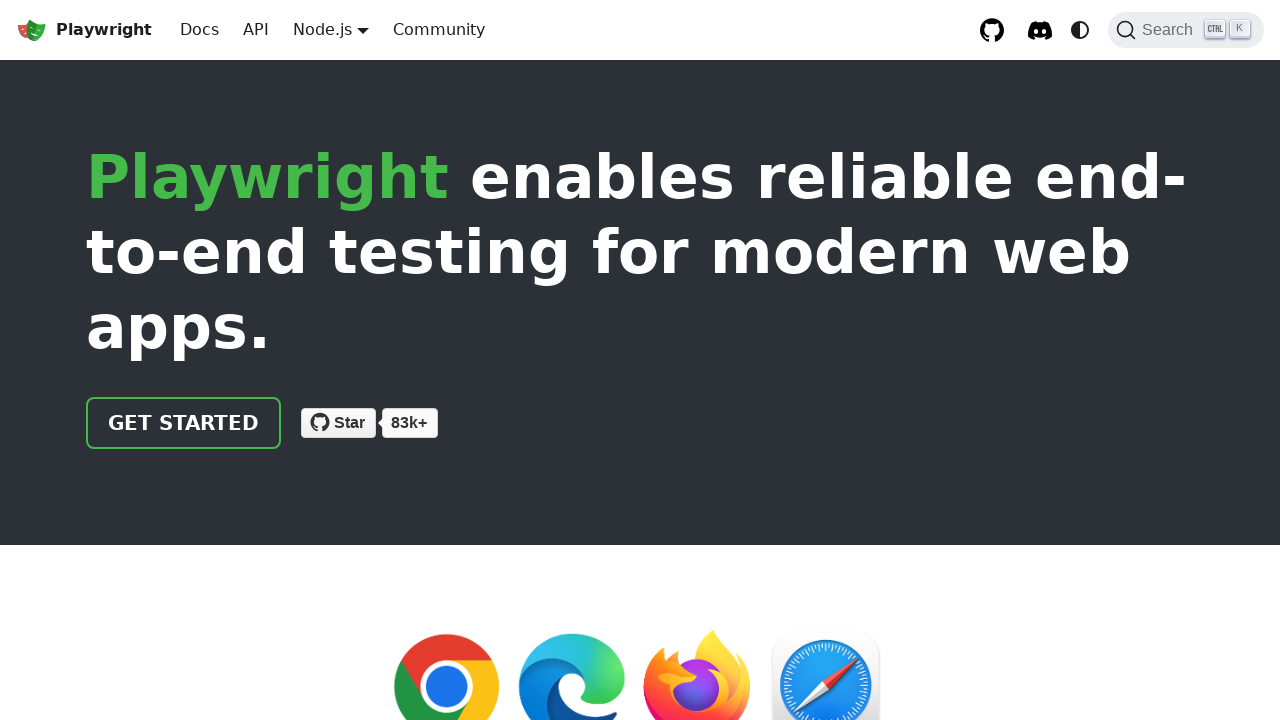

Clicked the 'Get Started' link at (184, 423) on internal:text="Get Started"i
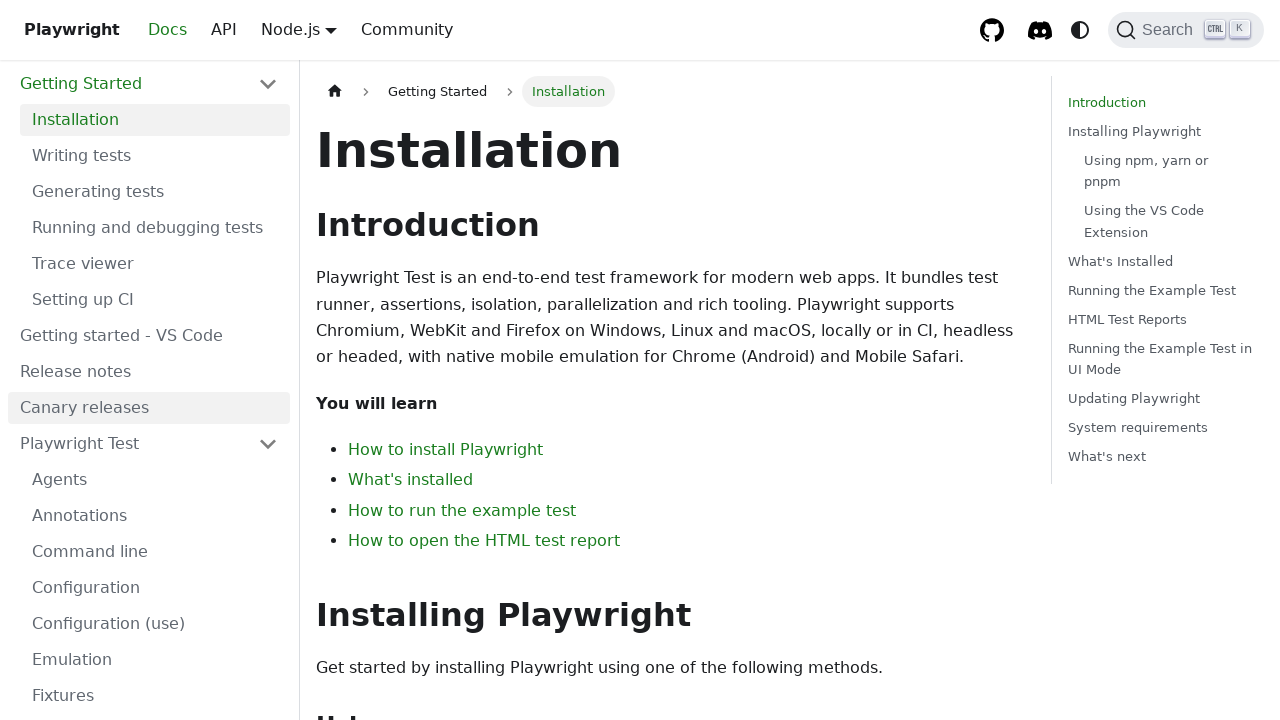

Navigated to intro page and URL confirmed to contain '/intro'
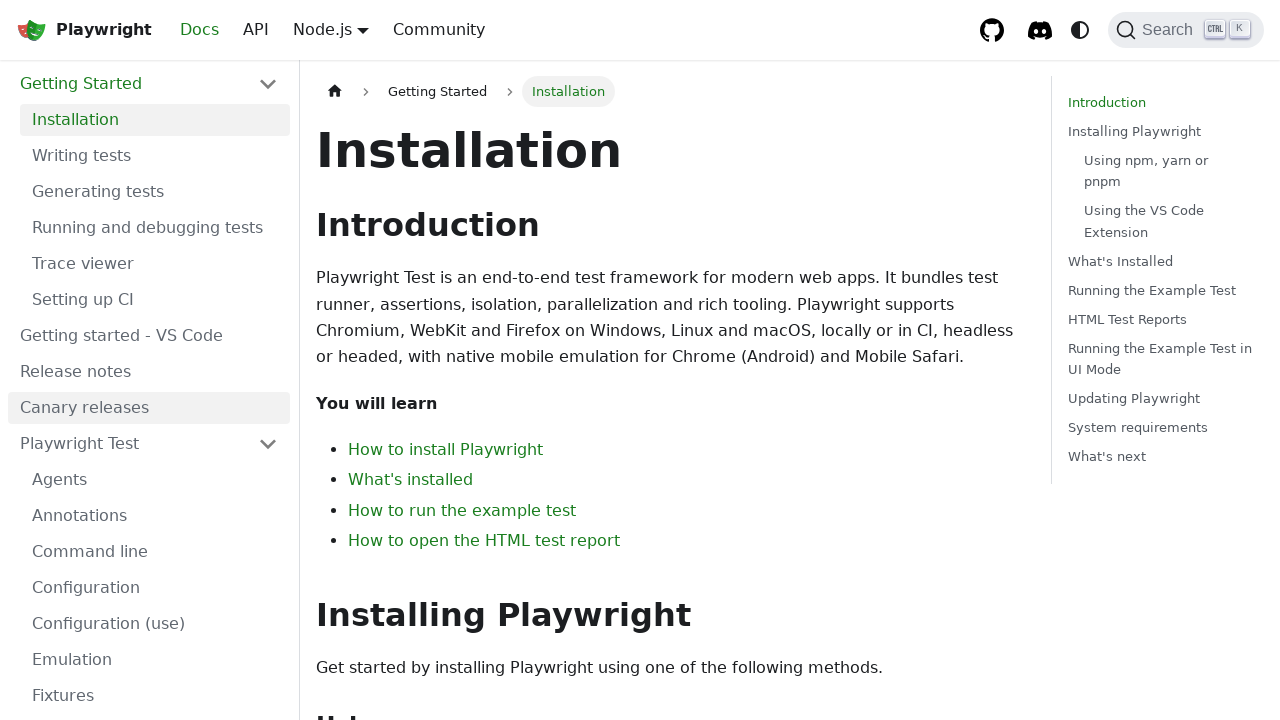

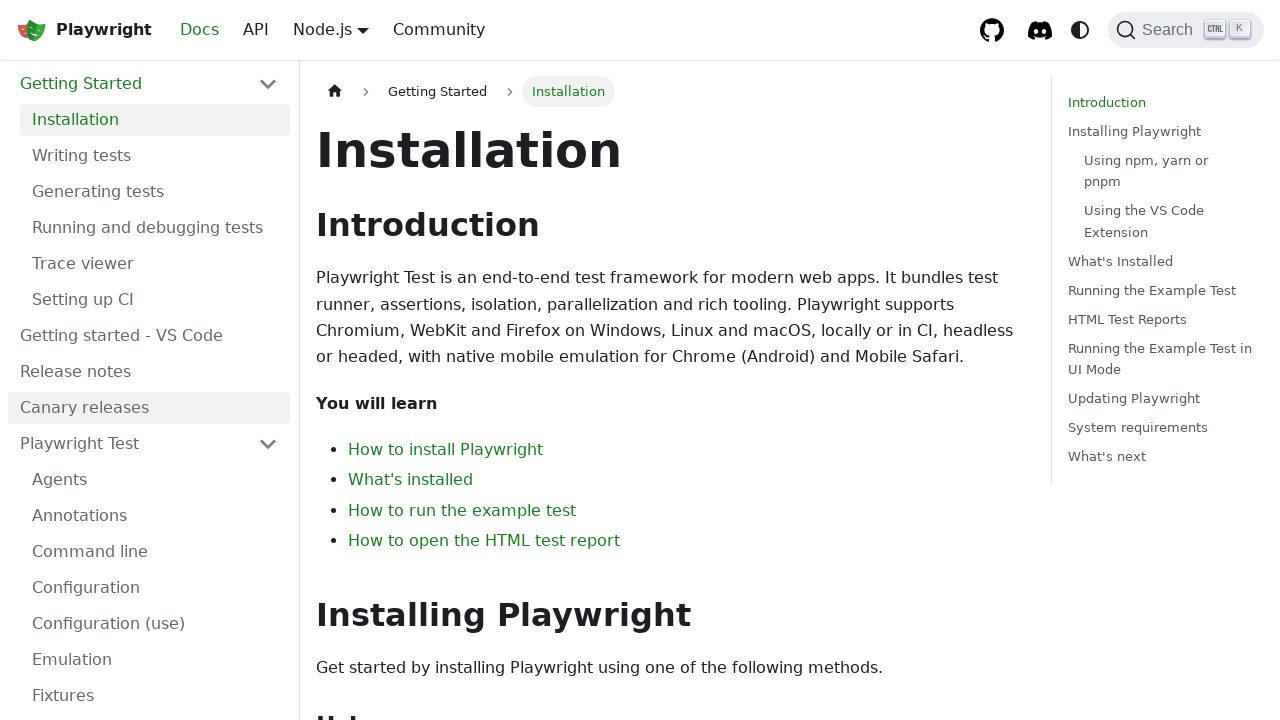